Solves a math problem on a web page by reading a value, calculating a mathematical function, entering the result, and submitting the form with checkbox and radio button selections

Starting URL: http://suninjuly.github.io/math.html

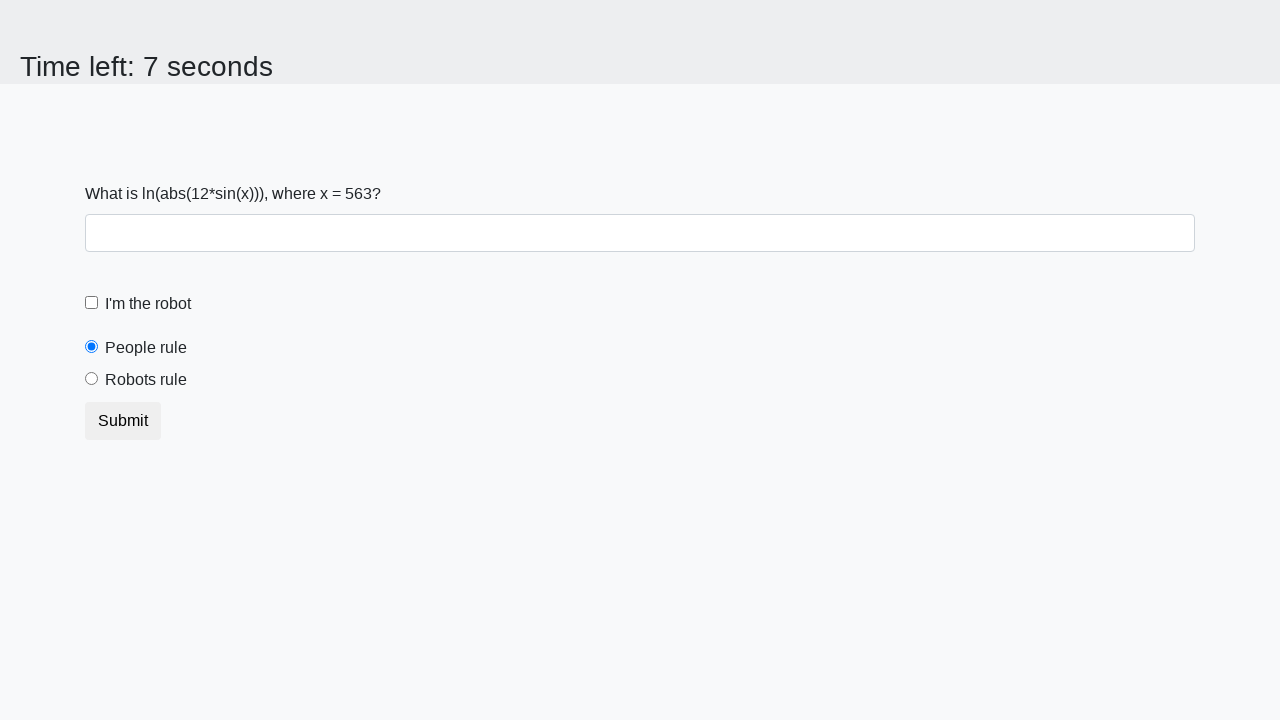

Located the x value element
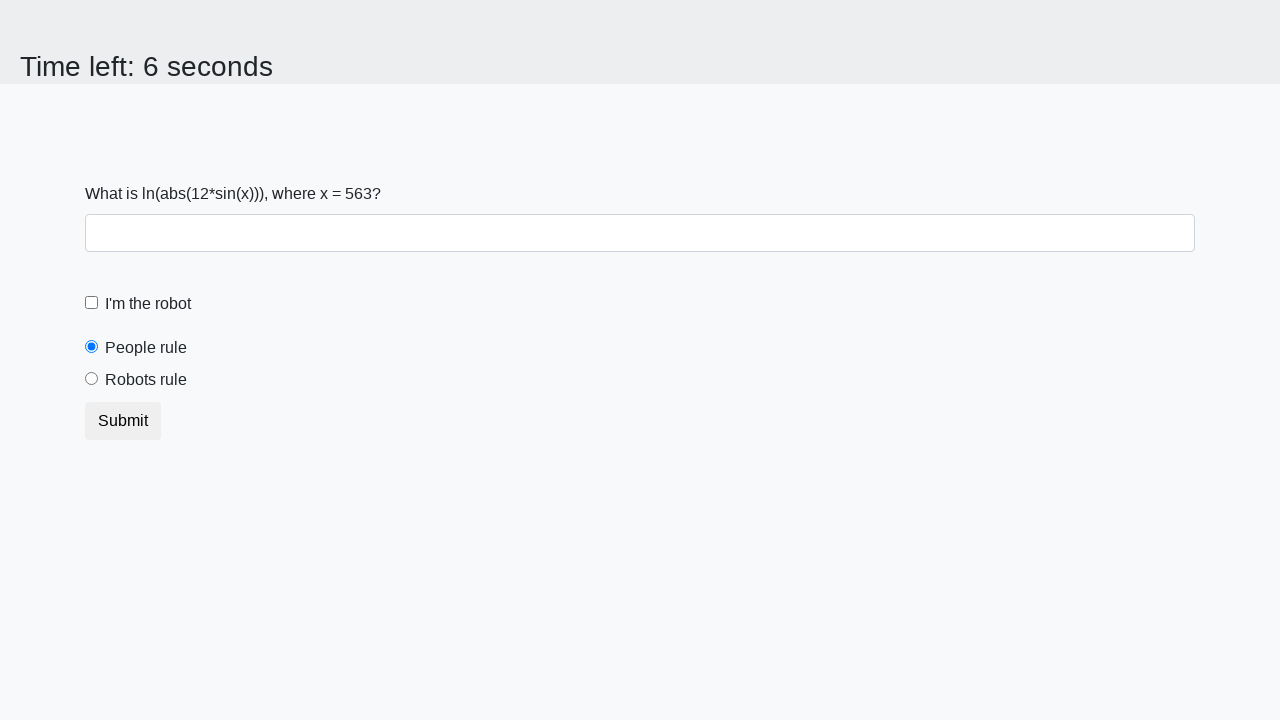

Read x value from page: 563
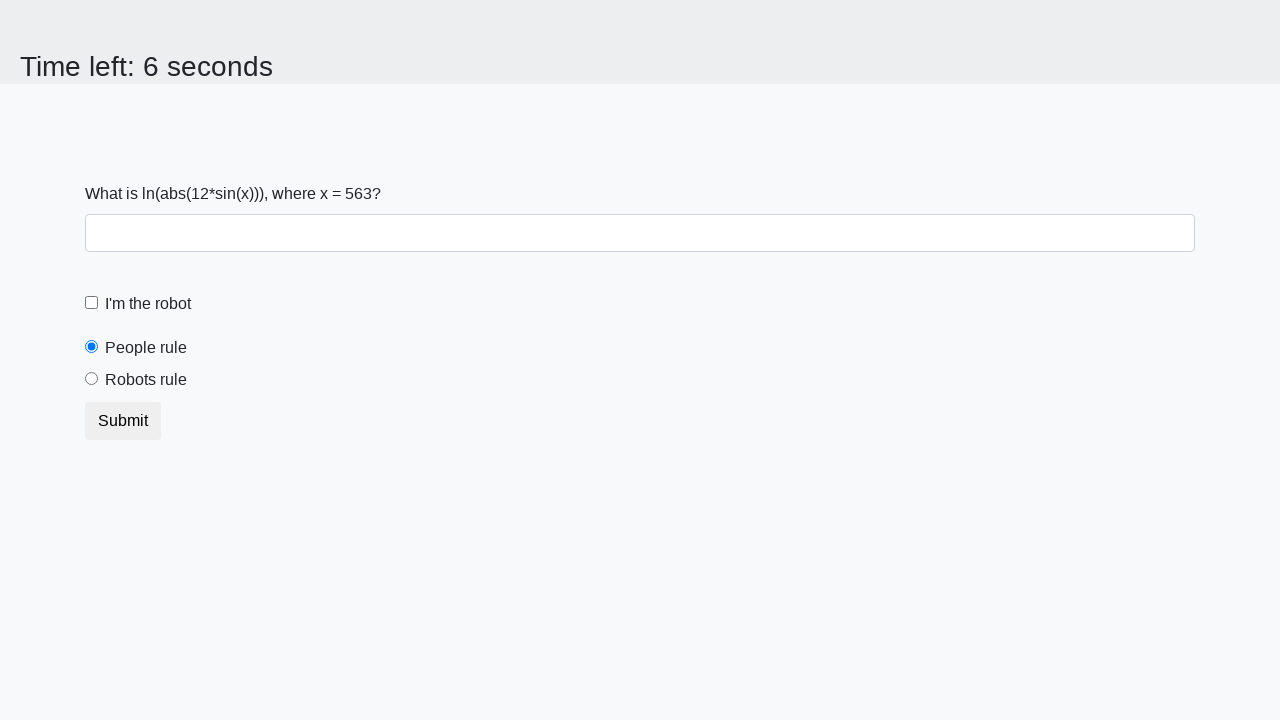

Calculated result: 1.9891204283703383
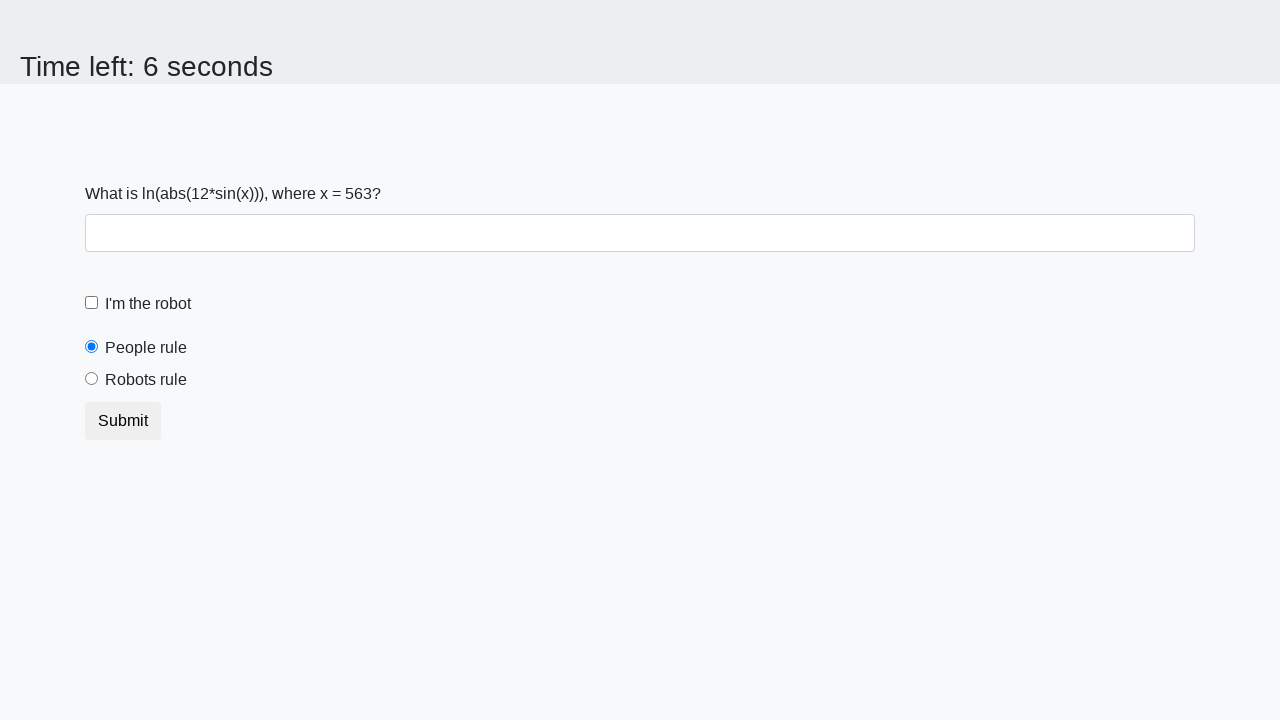

Filled answer field with calculated value: 1.9891204283703383 on #answer
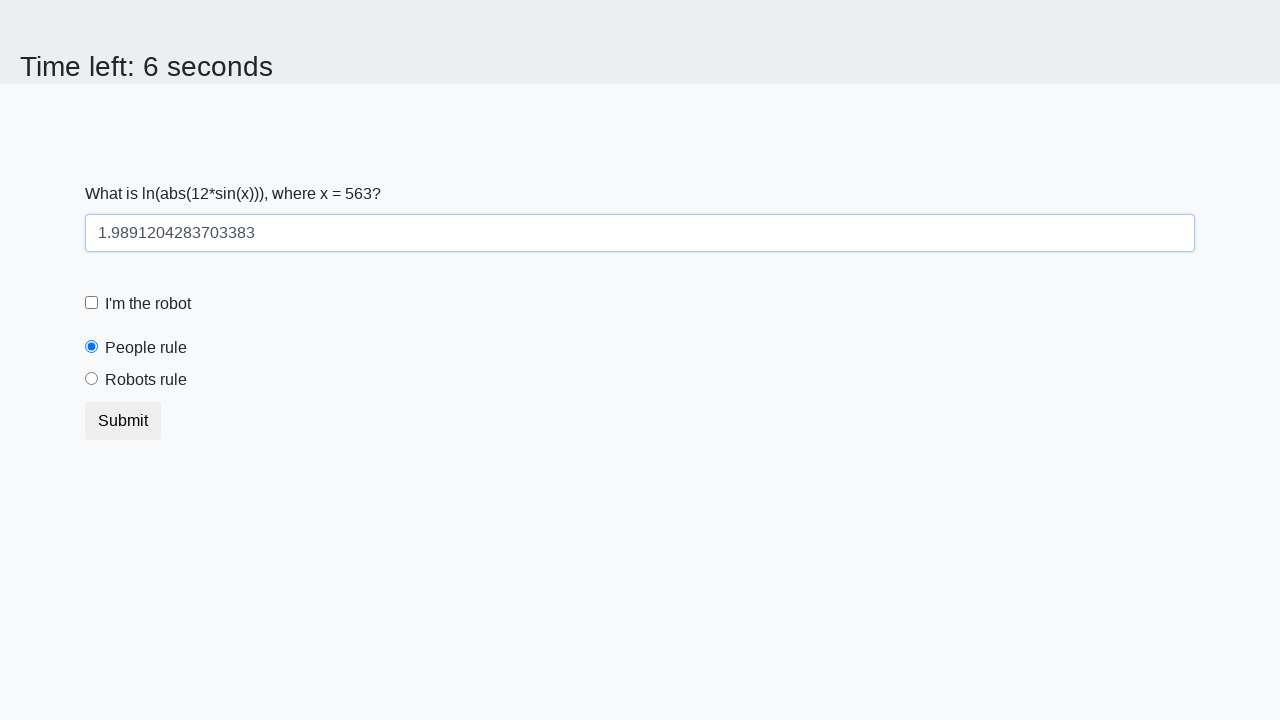

Checked the 'I'm the robot' checkbox at (92, 303) on #robotCheckbox
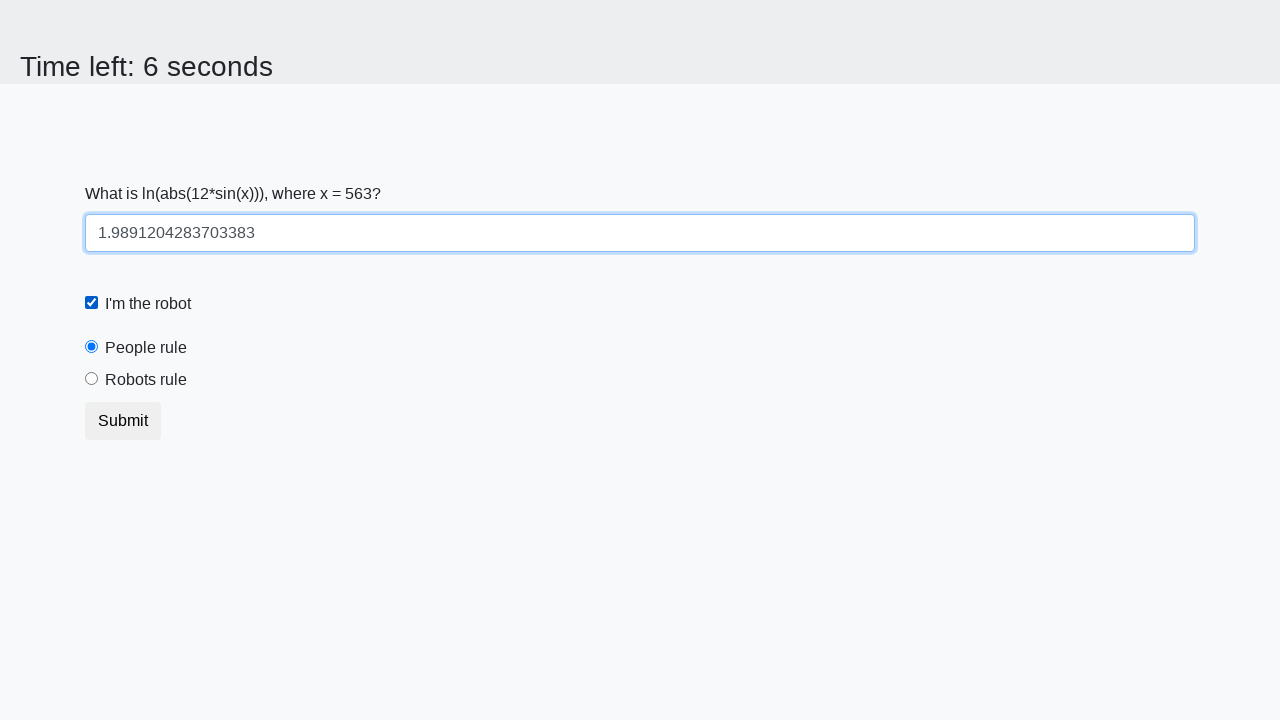

Selected the 'Robots rule!' radio button at (92, 379) on #robotsRule
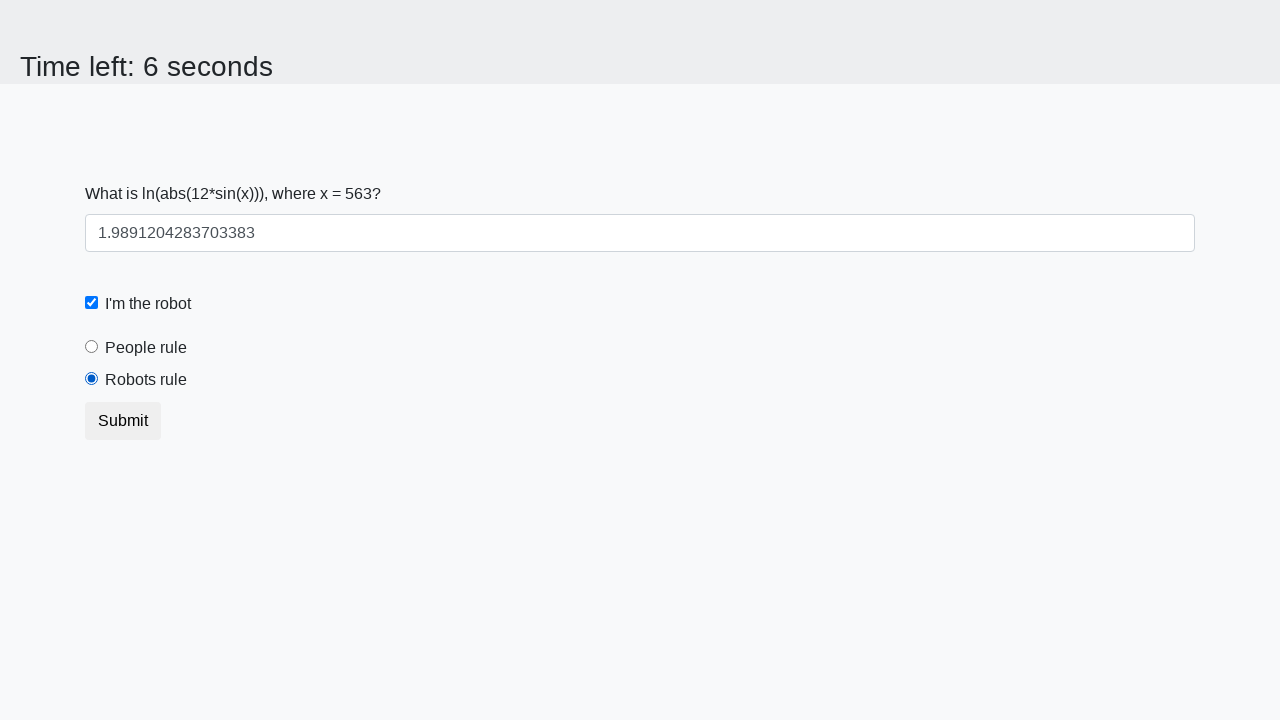

Clicked the submit button at (123, 421) on button.btn
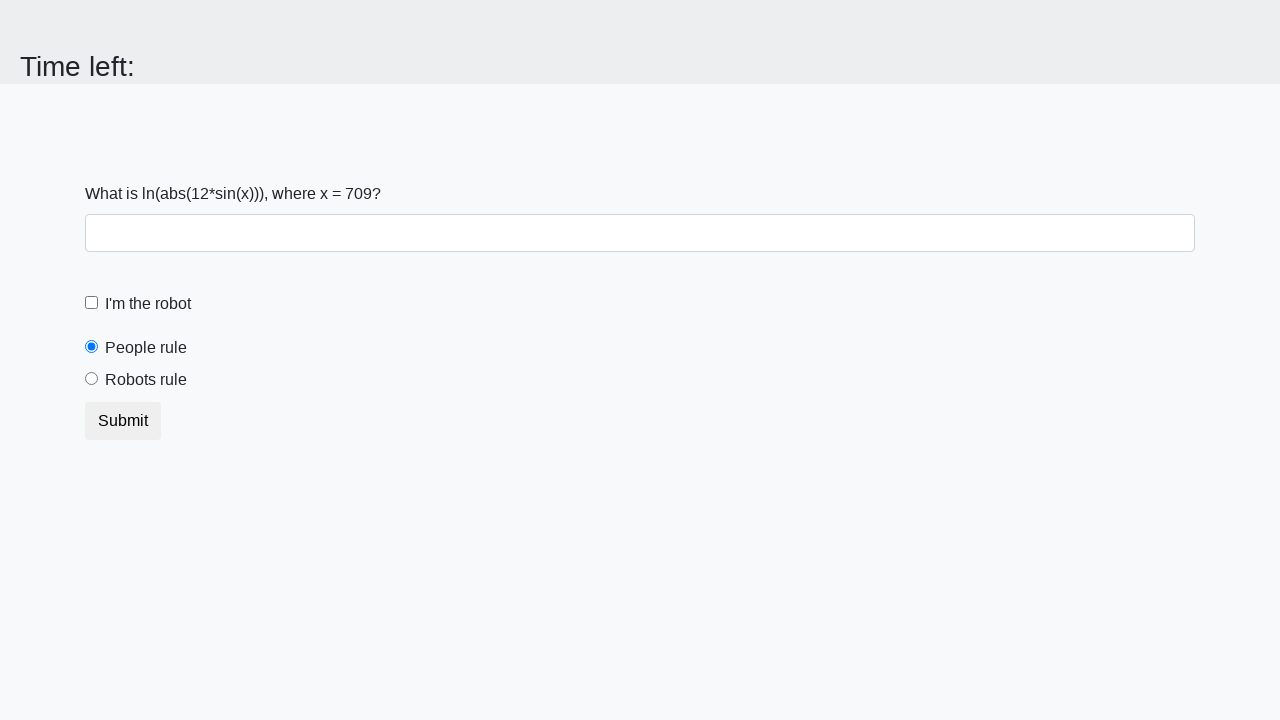

Waited 1000ms for form submission to process
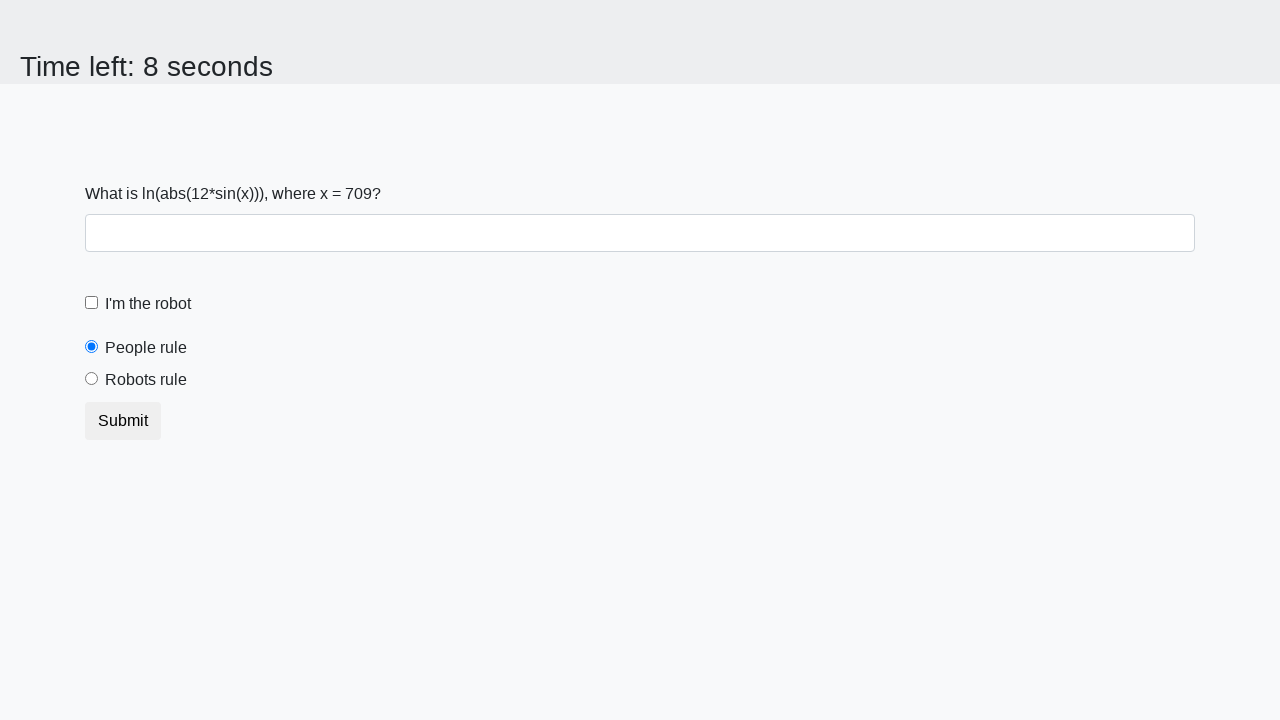

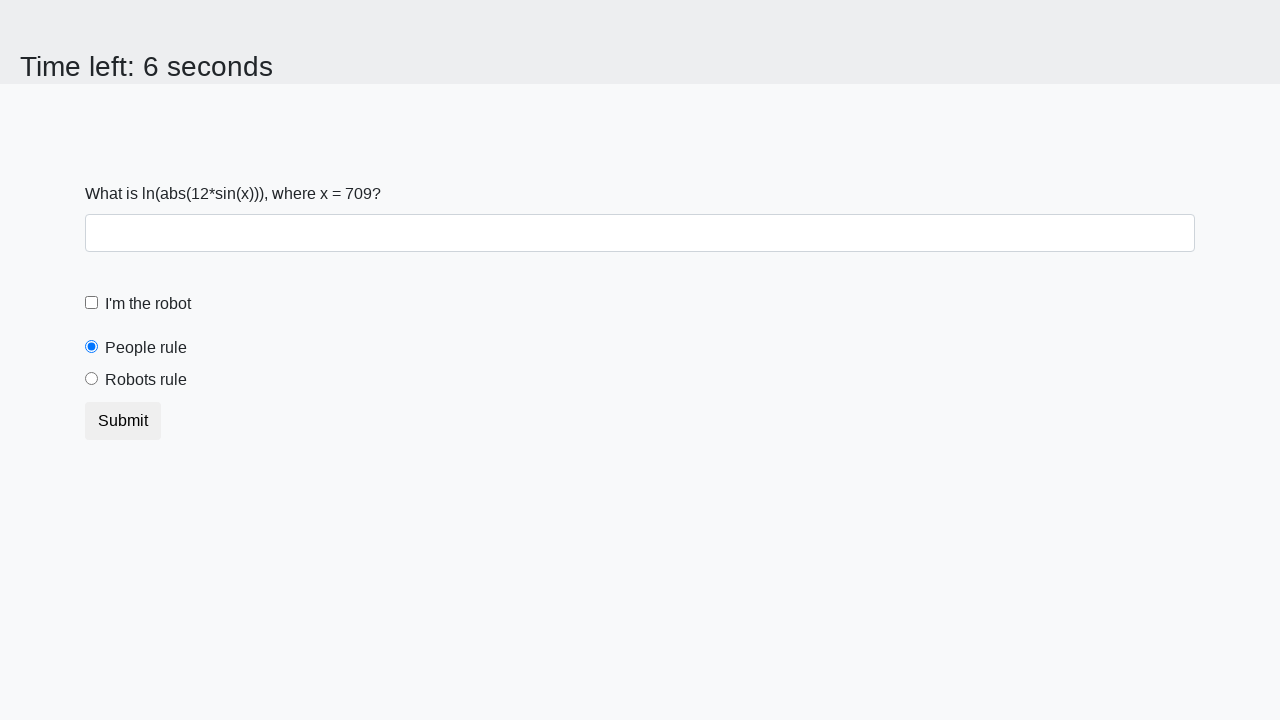